Solves a math captcha by extracting a value from an image attribute, calculating the result, and submitting a form with checkbox and radio button selections

Starting URL: http://suninjuly.github.io/get_attribute.html

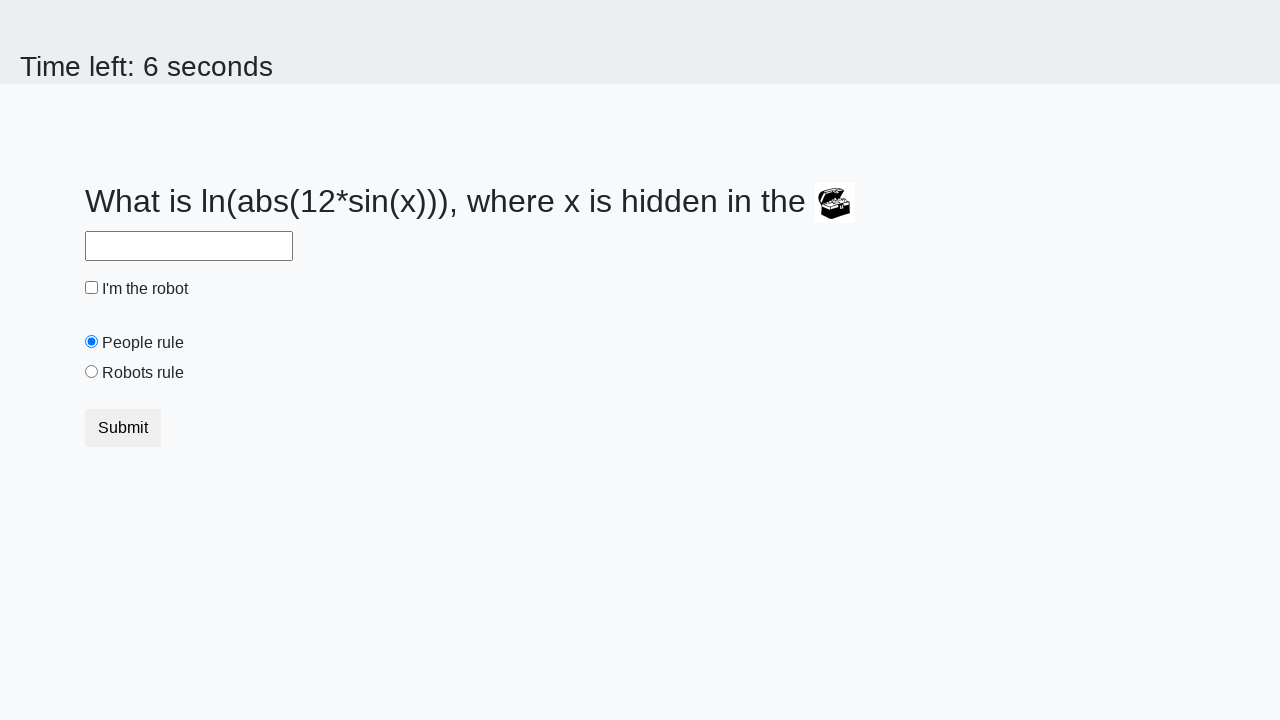

Located the image element containing the captcha
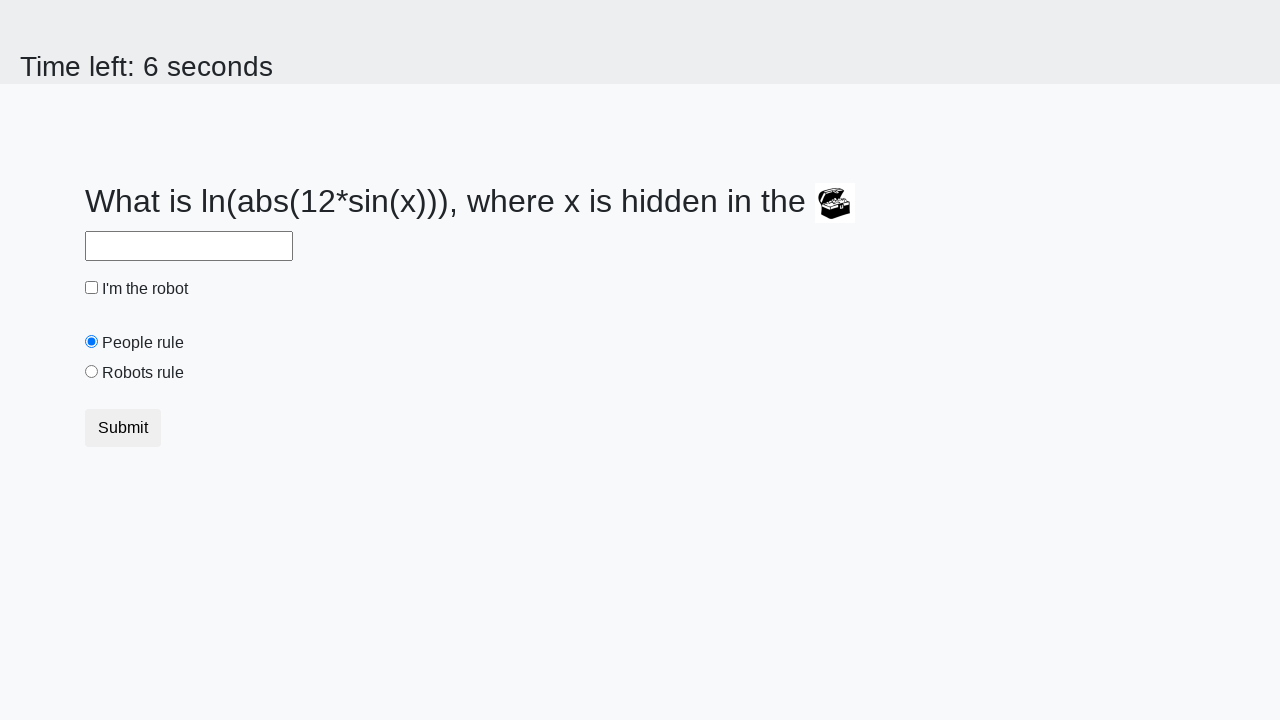

Extracted valuex attribute from image: 843
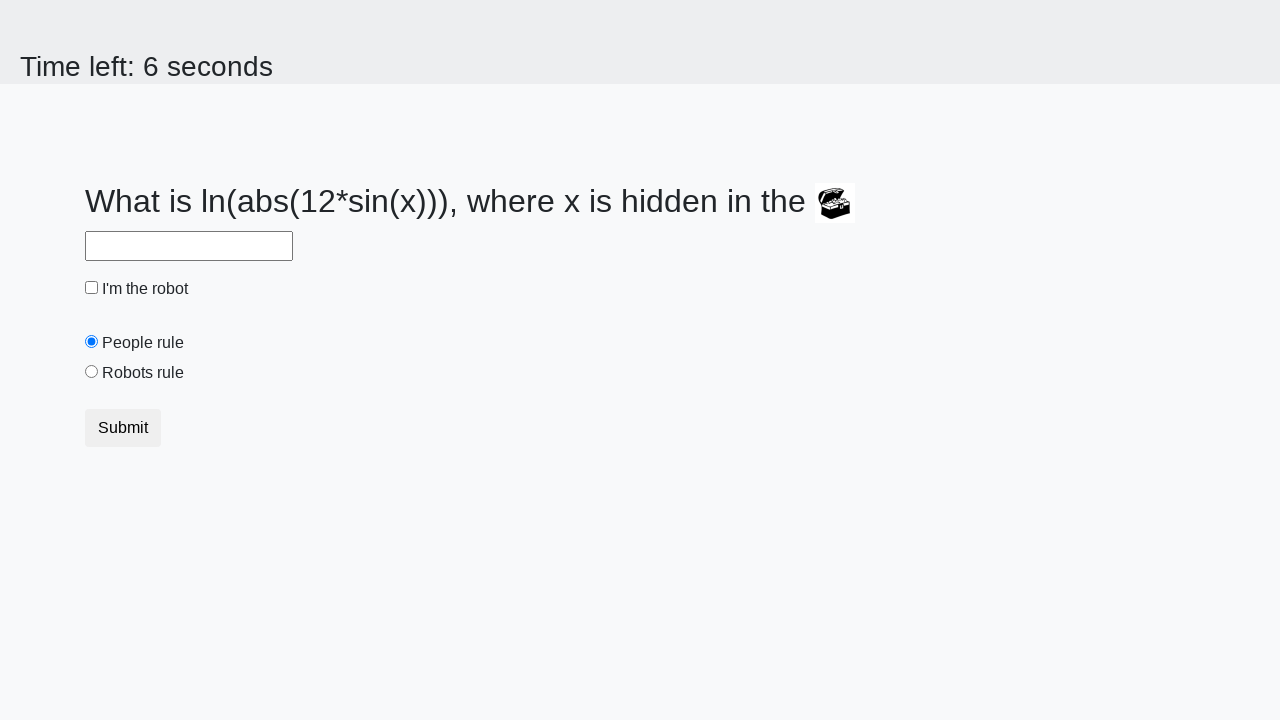

Calculated math captcha result using logarithm formula
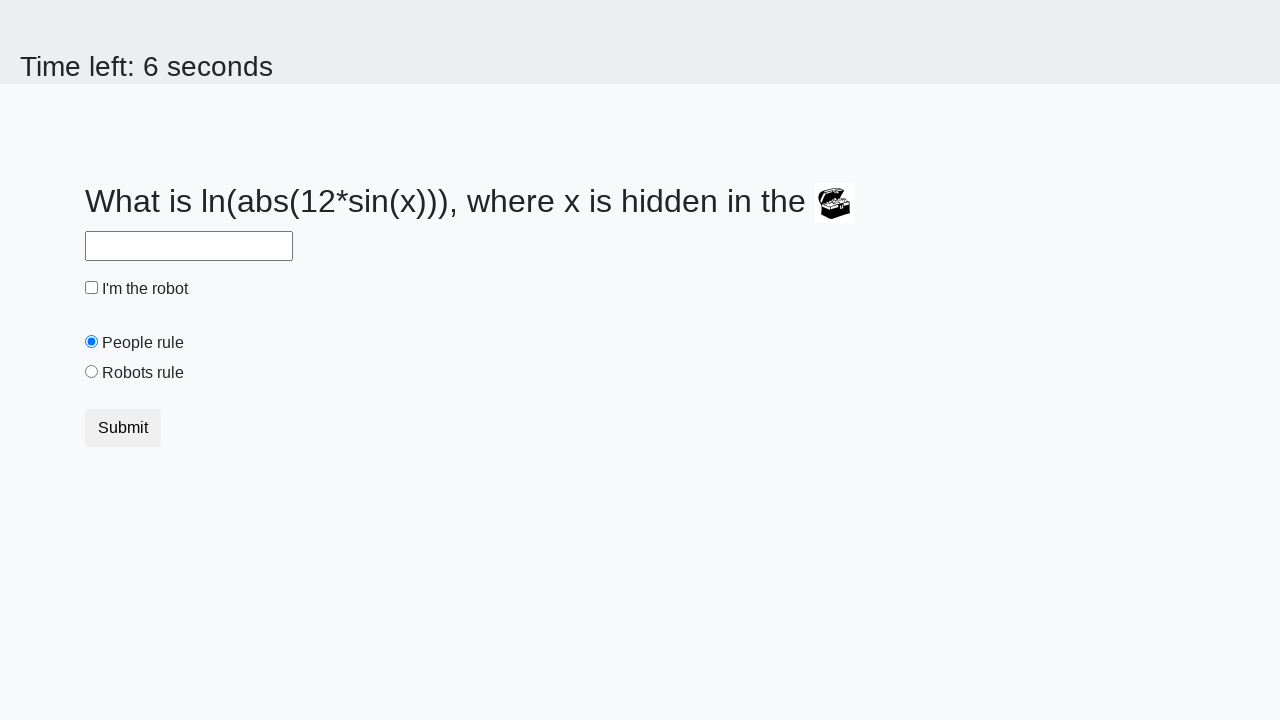

Filled answer field with calculated captcha result on #answer
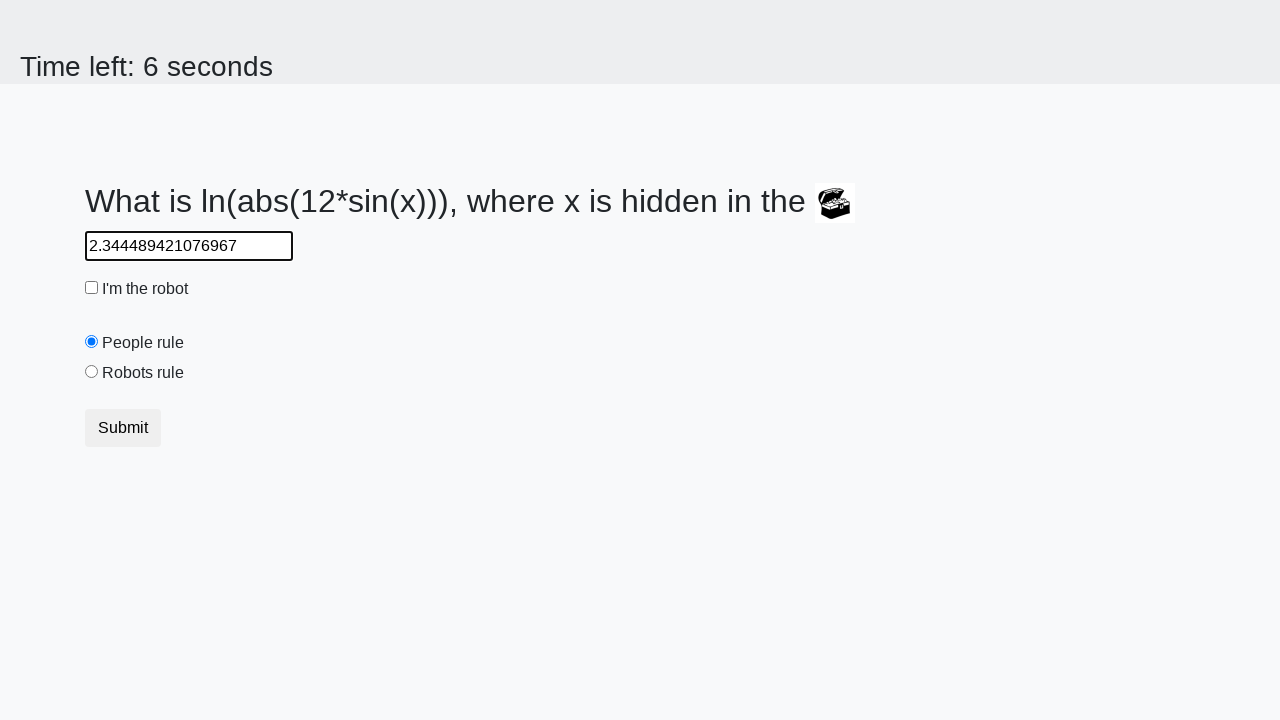

Clicked the robot checkbox at (92, 288) on #robotCheckbox
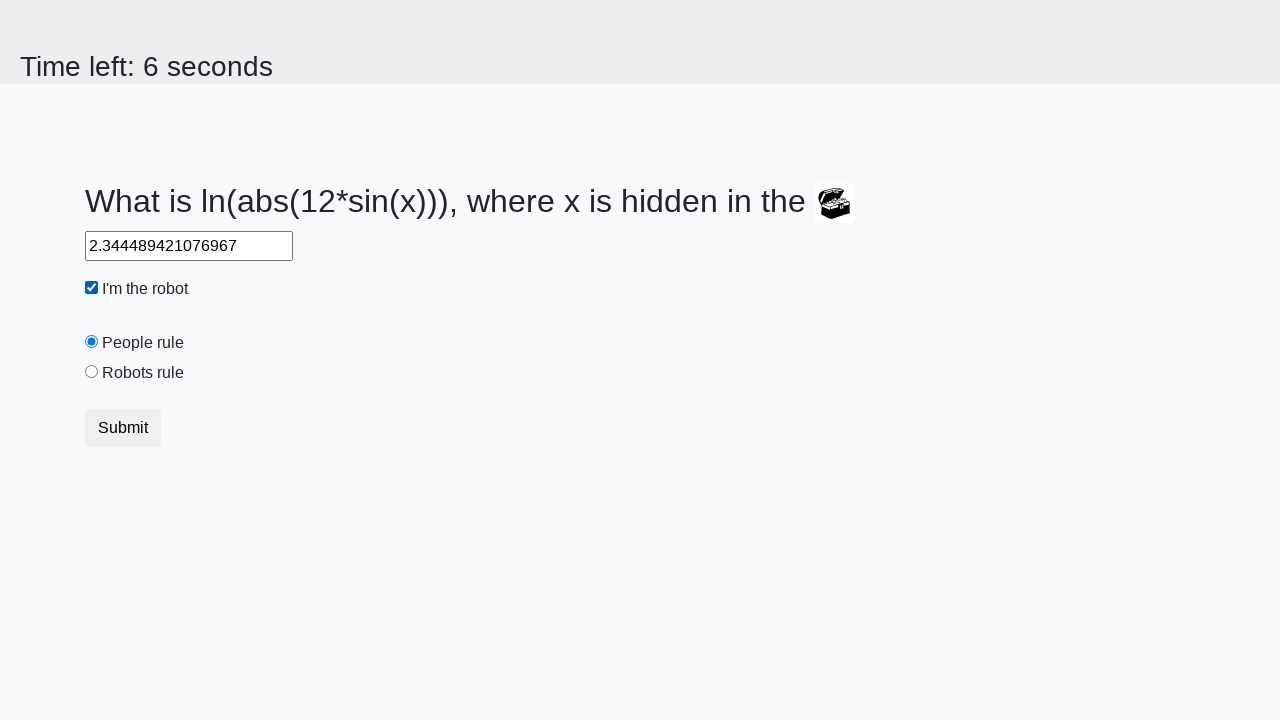

Selected the robotsRule radio button at (92, 372) on #robotsRule
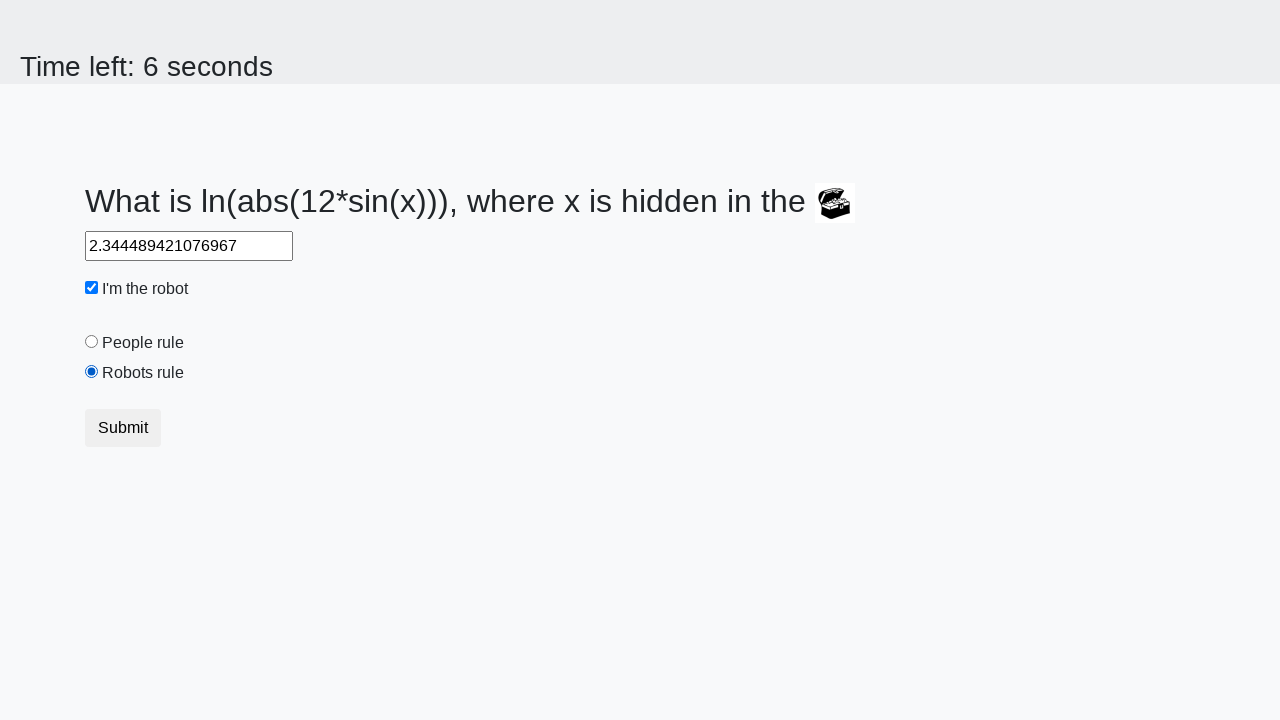

Clicked submit button to submit the form at (123, 428) on button[type="submit"]
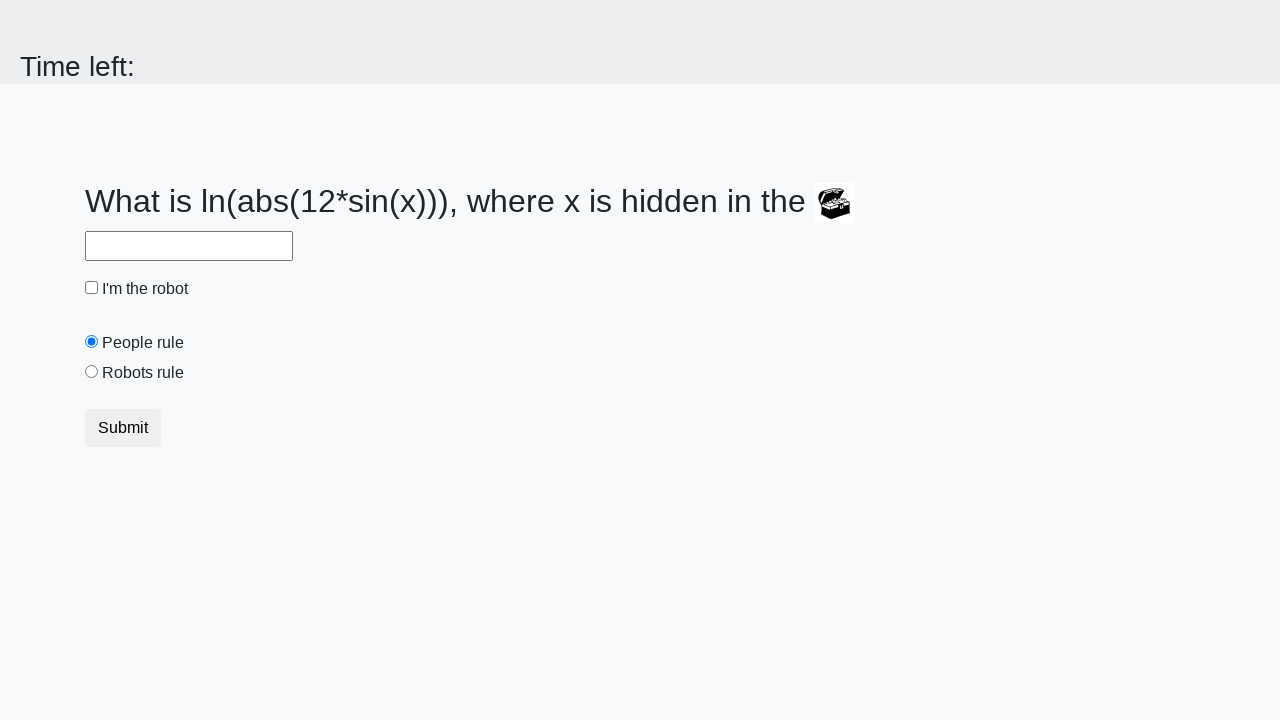

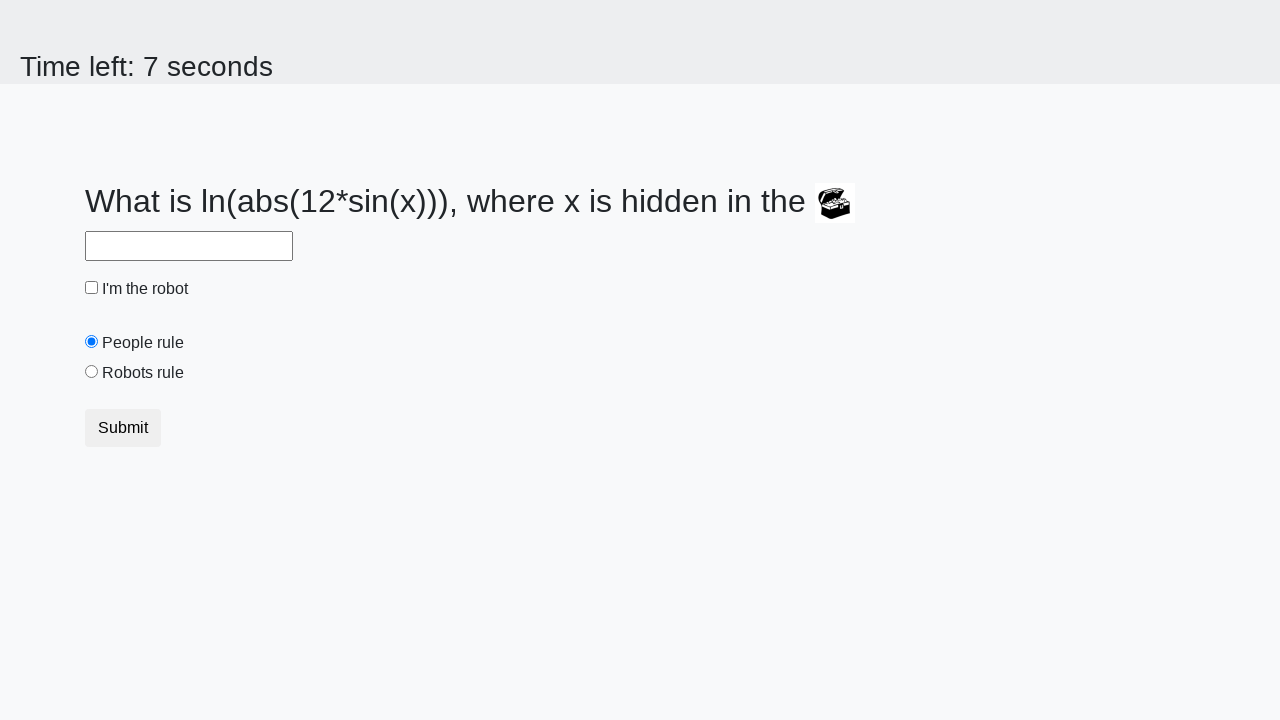